Tests a demo page by filling a text input field with the value "AbC"

Starting URL: https://seleniumbase.io/demo_page

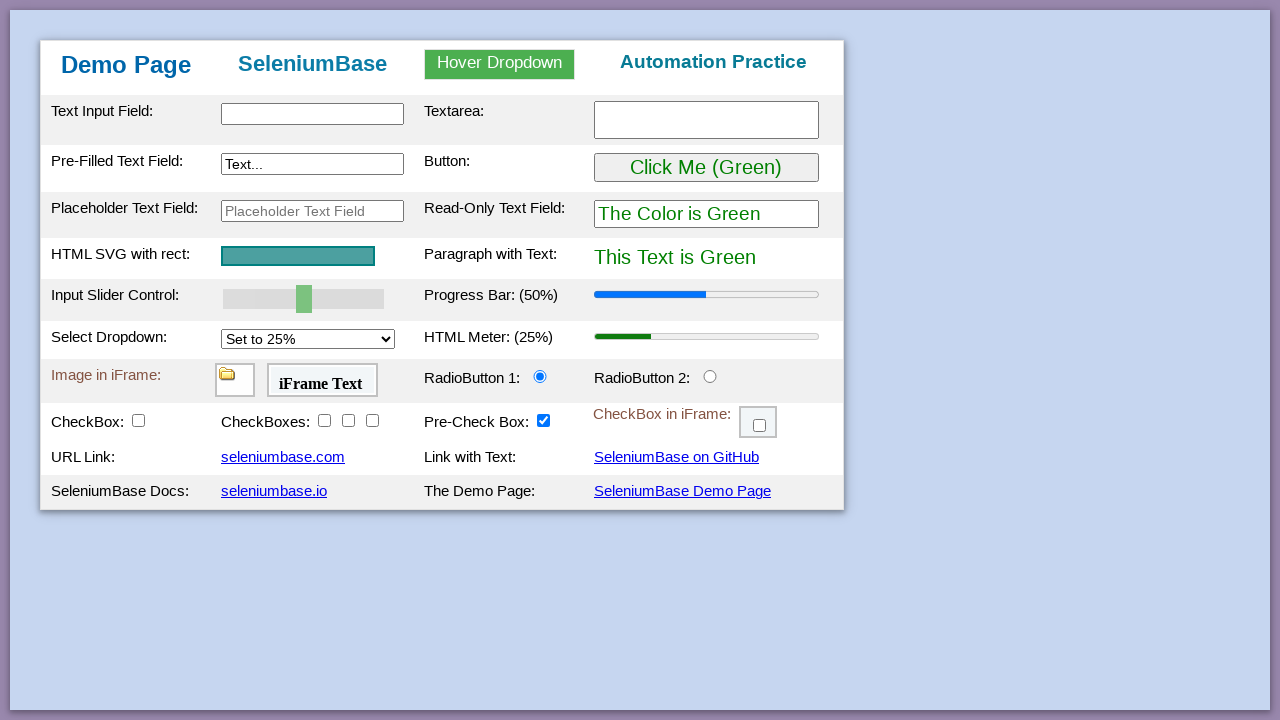

Navigated to demo page at https://seleniumbase.io/demo_page
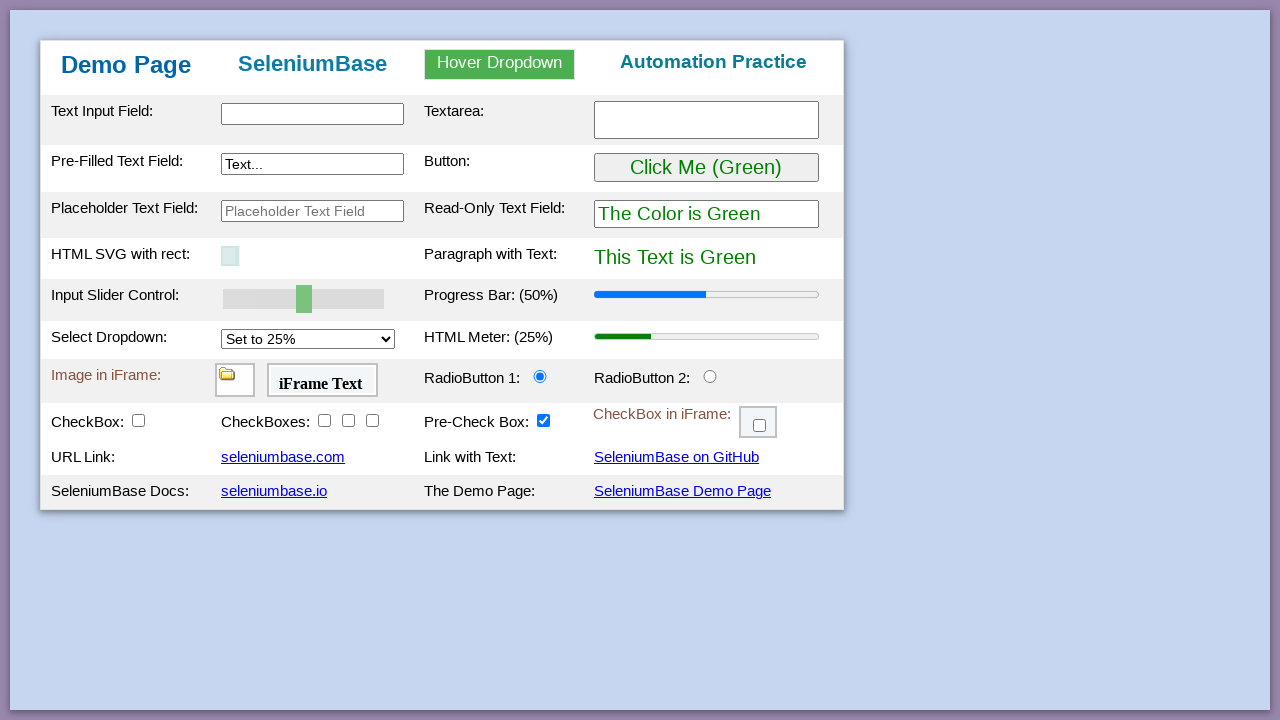

Filled text input field with value 'AbC' on #myTextInput
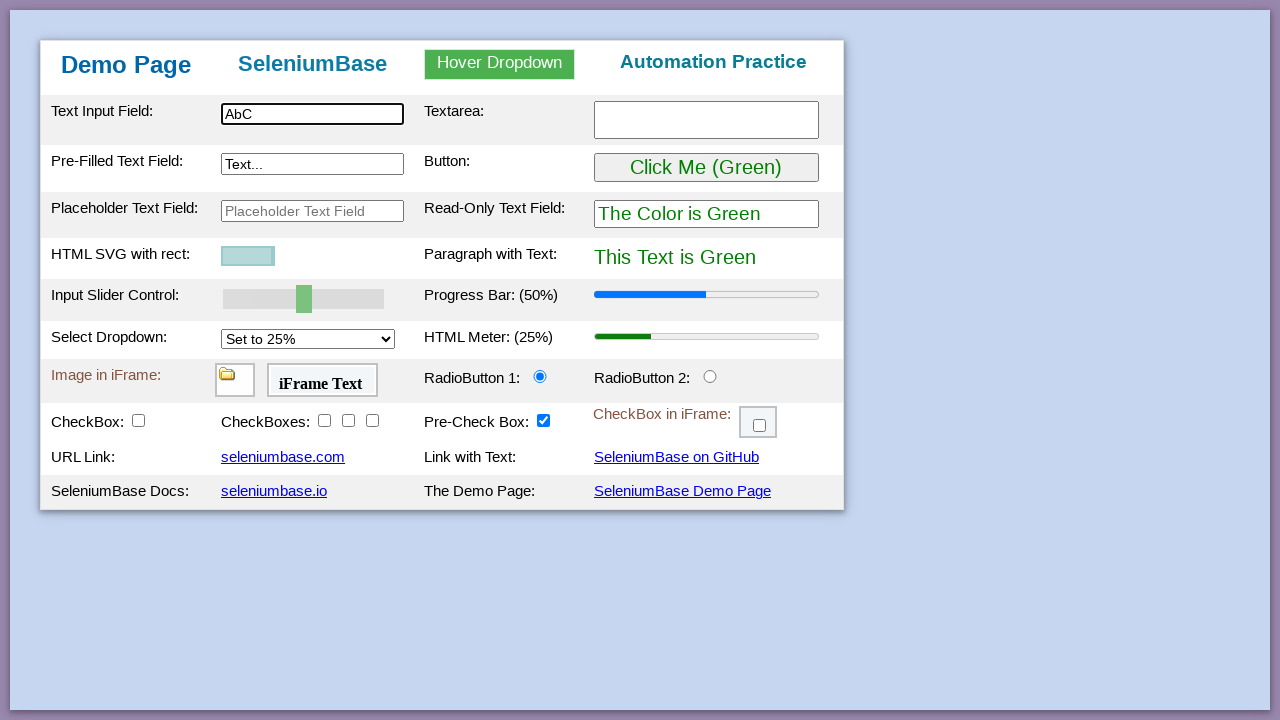

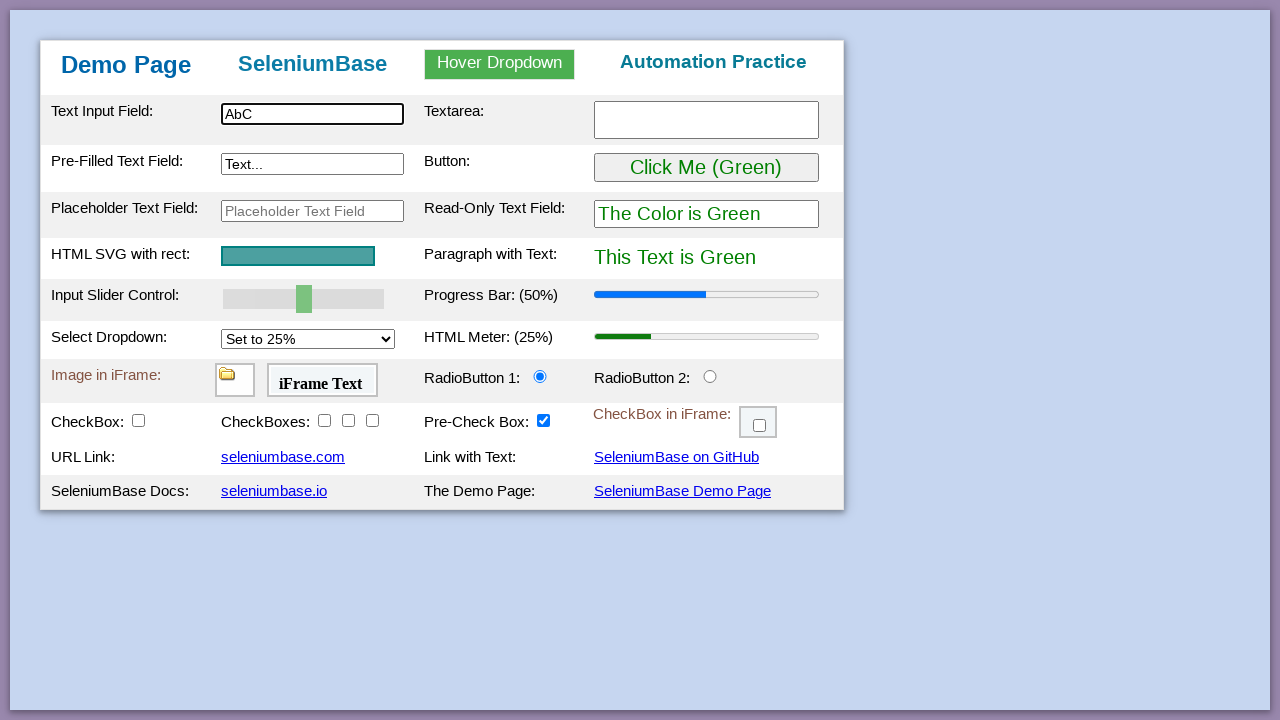